Tests iframe interaction by switching into a frame, selecting an option from a dropdown, then switching back to the parent frame and filling a text field

Starting URL: https://www.hyrtutorials.com/p/frames-practice.html

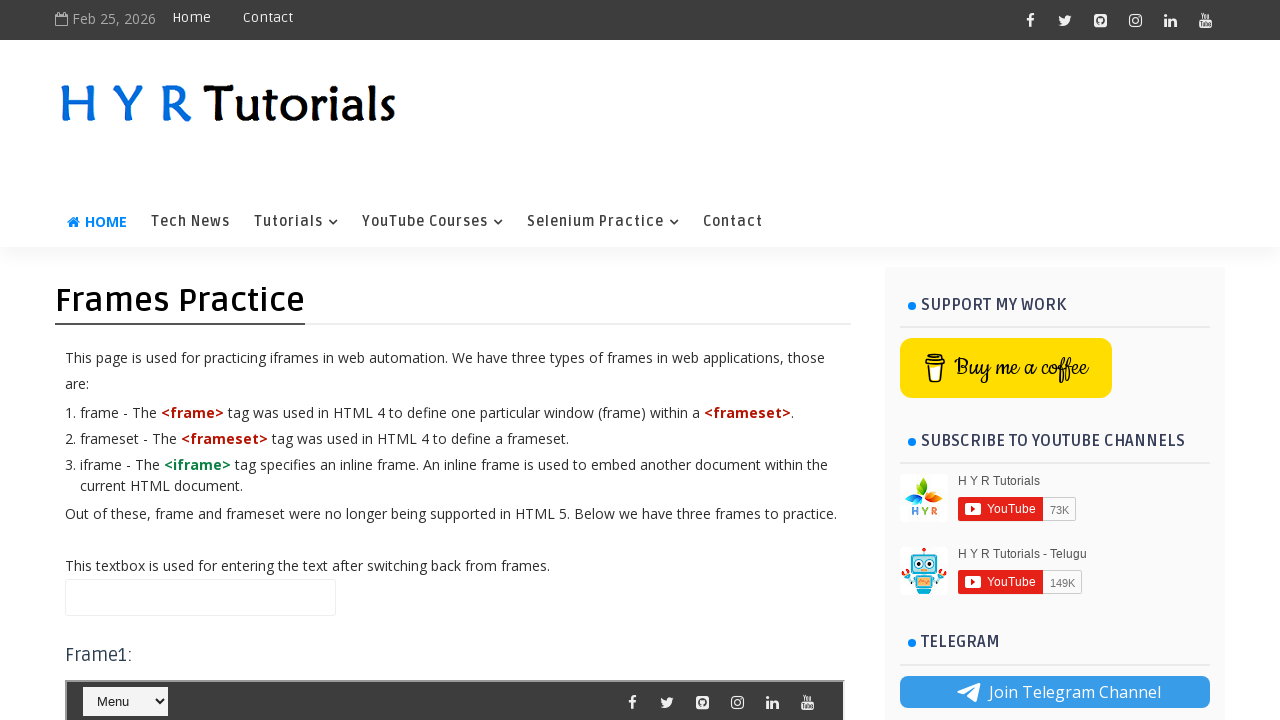

Switched to iframe 'frm1'
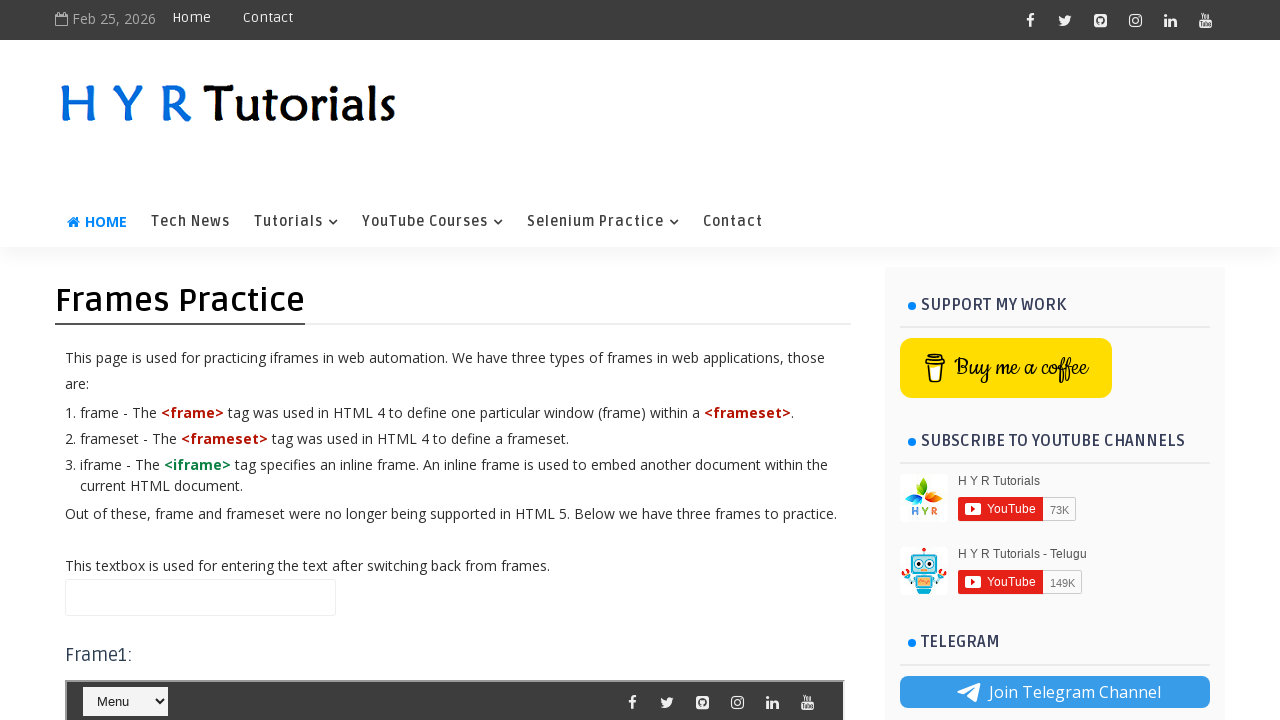

Selected 3rd option from course dropdown in iframe
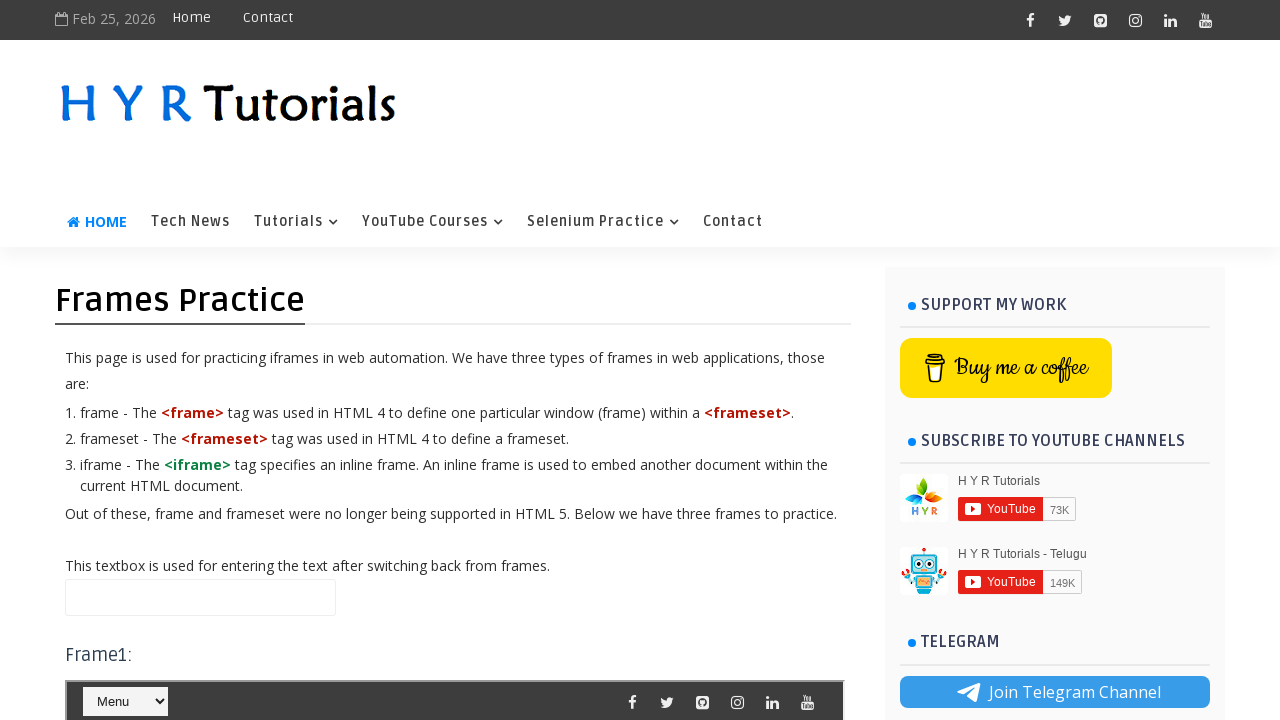

Filled text field with 'Done' on main frame on input.frmTextBox
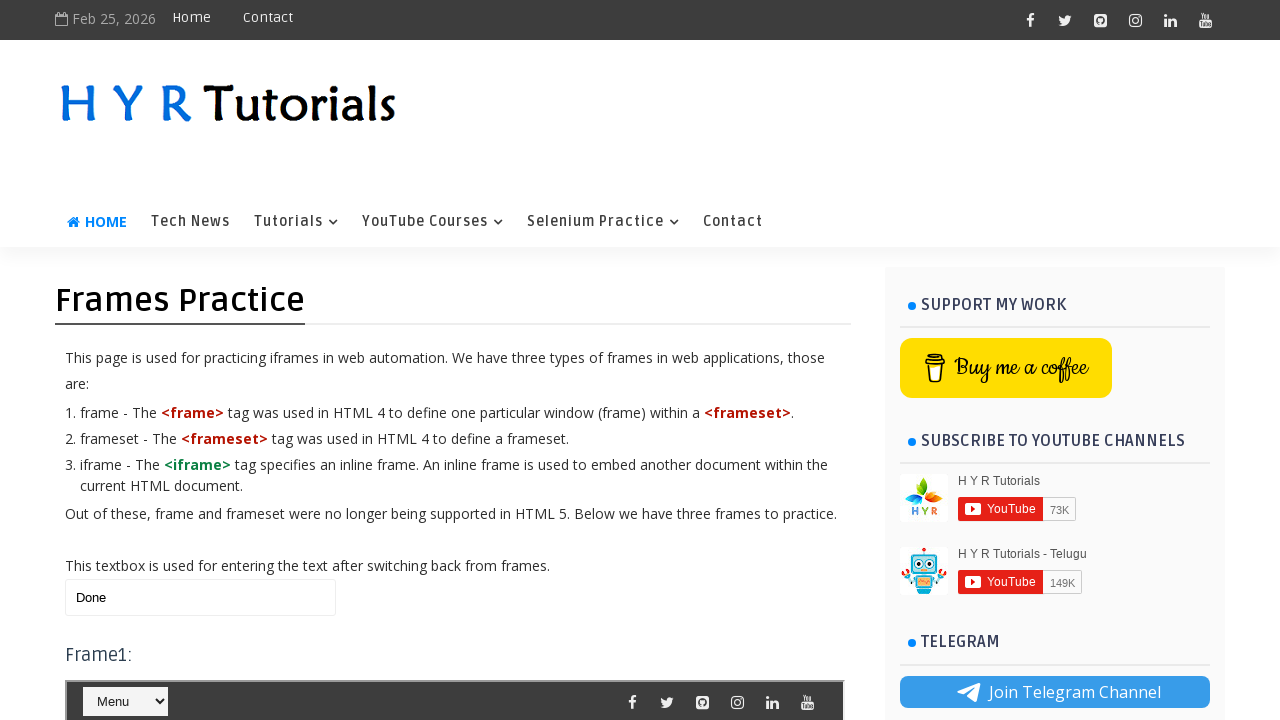

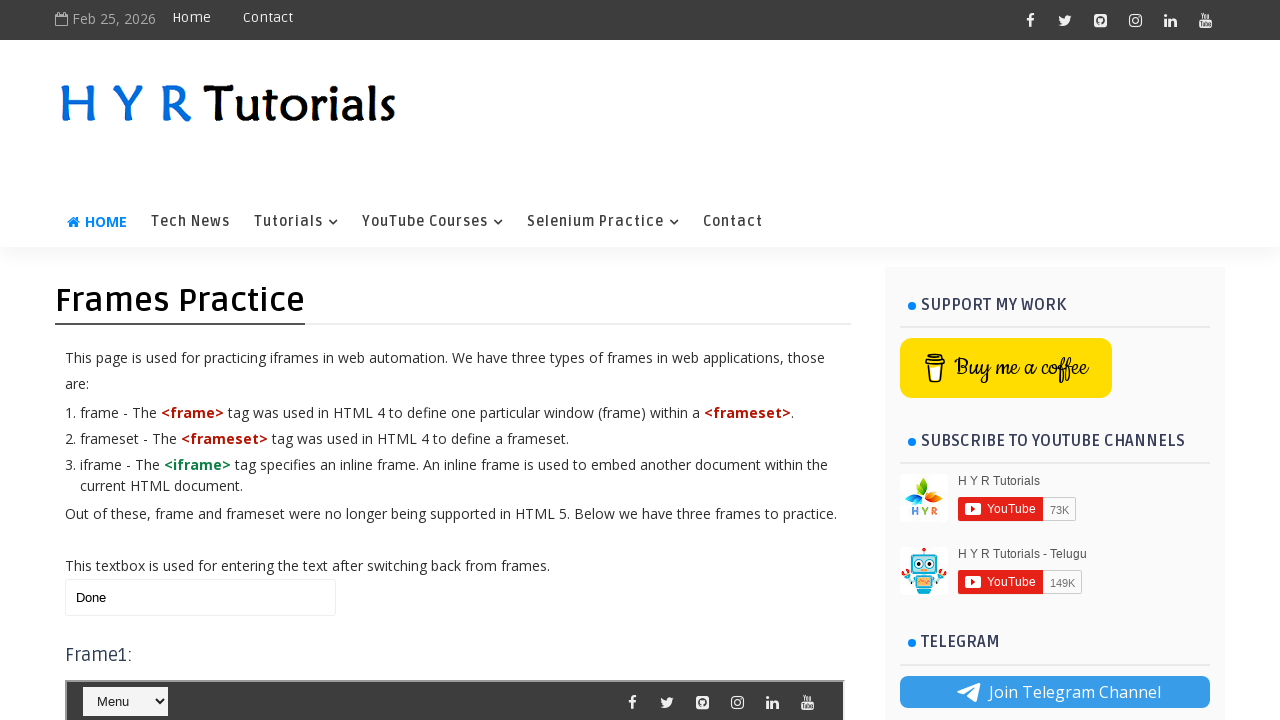